Tests browser window handling by clicking a button to open a new tab, switching to it to verify content, then returning to the parent window

Starting URL: https://demoqa.com/browser-windows

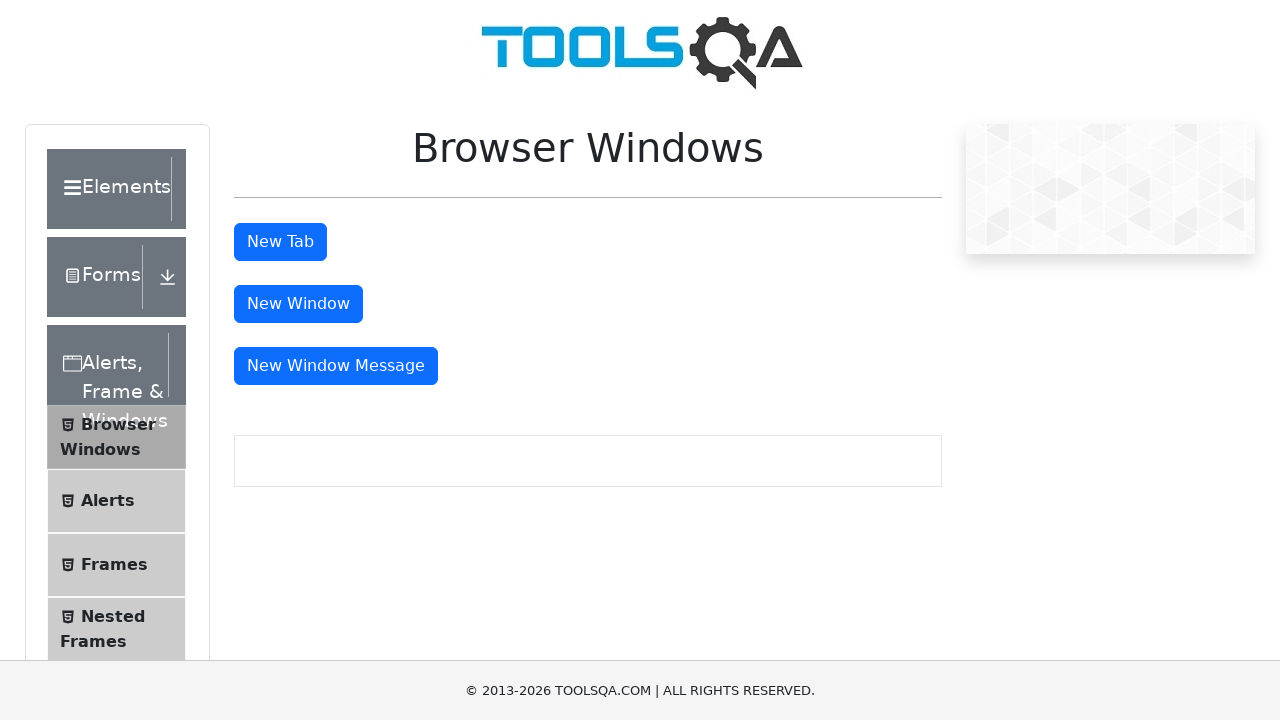

Clicked button to open new tab at (280, 242) on xpath=//button[@id='tabButton']
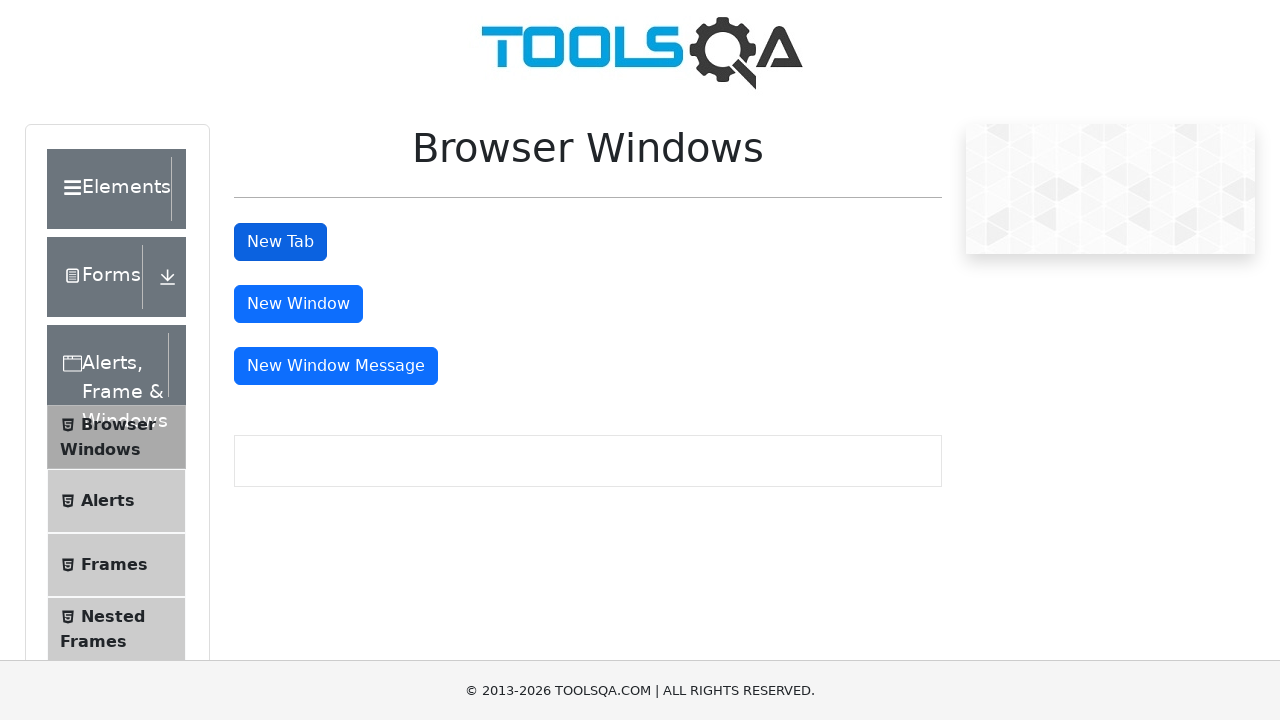

Switched to newly opened tab
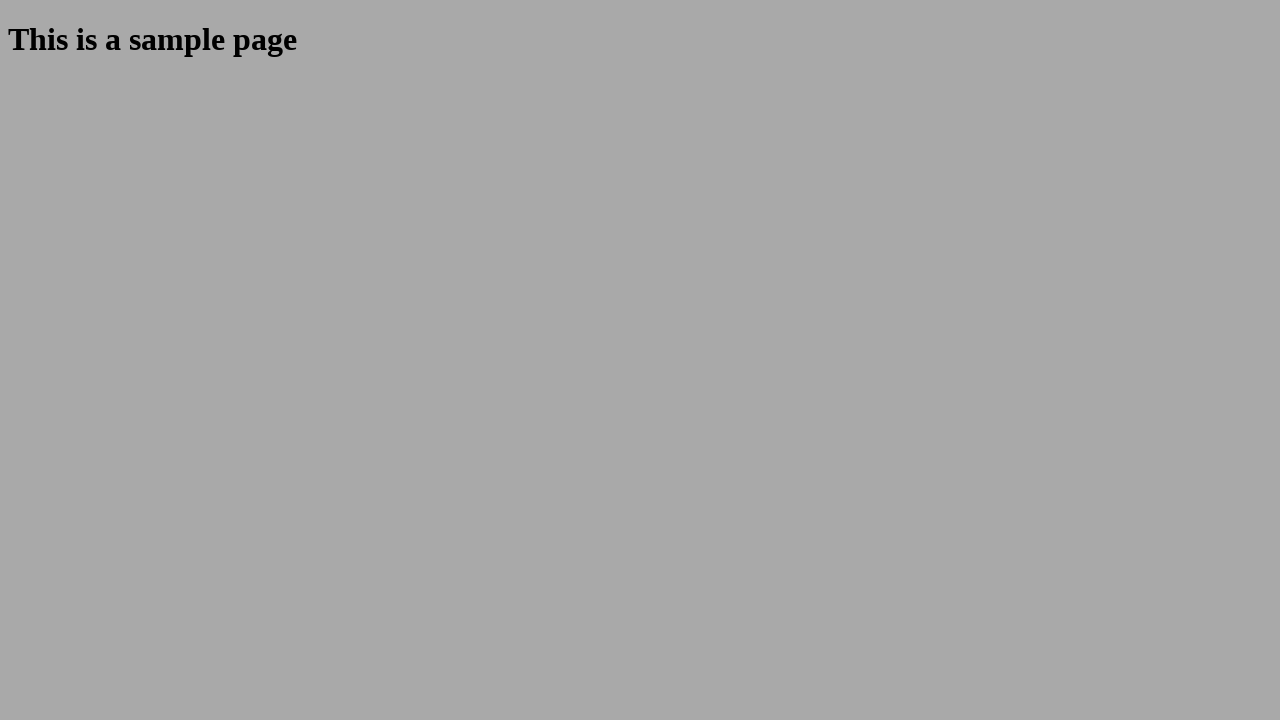

Waited for heading element to load in new tab
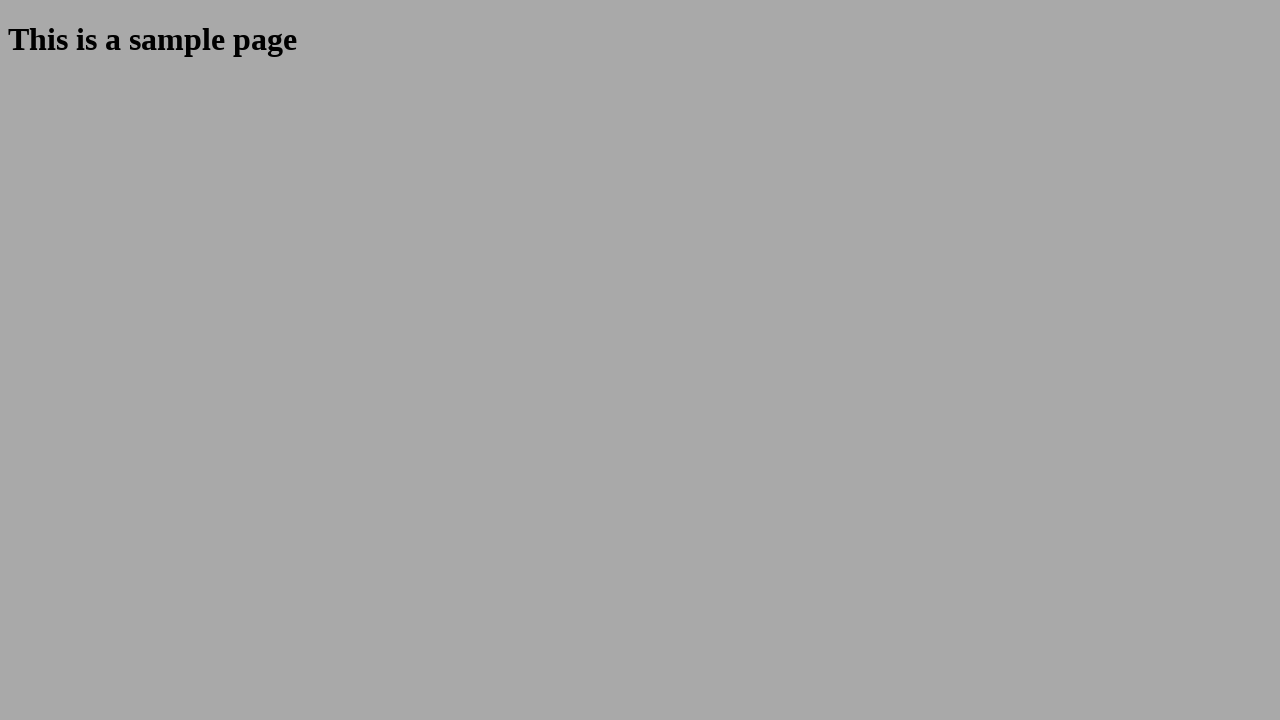

Retrieved heading text from new tab: 'This is a sample page'
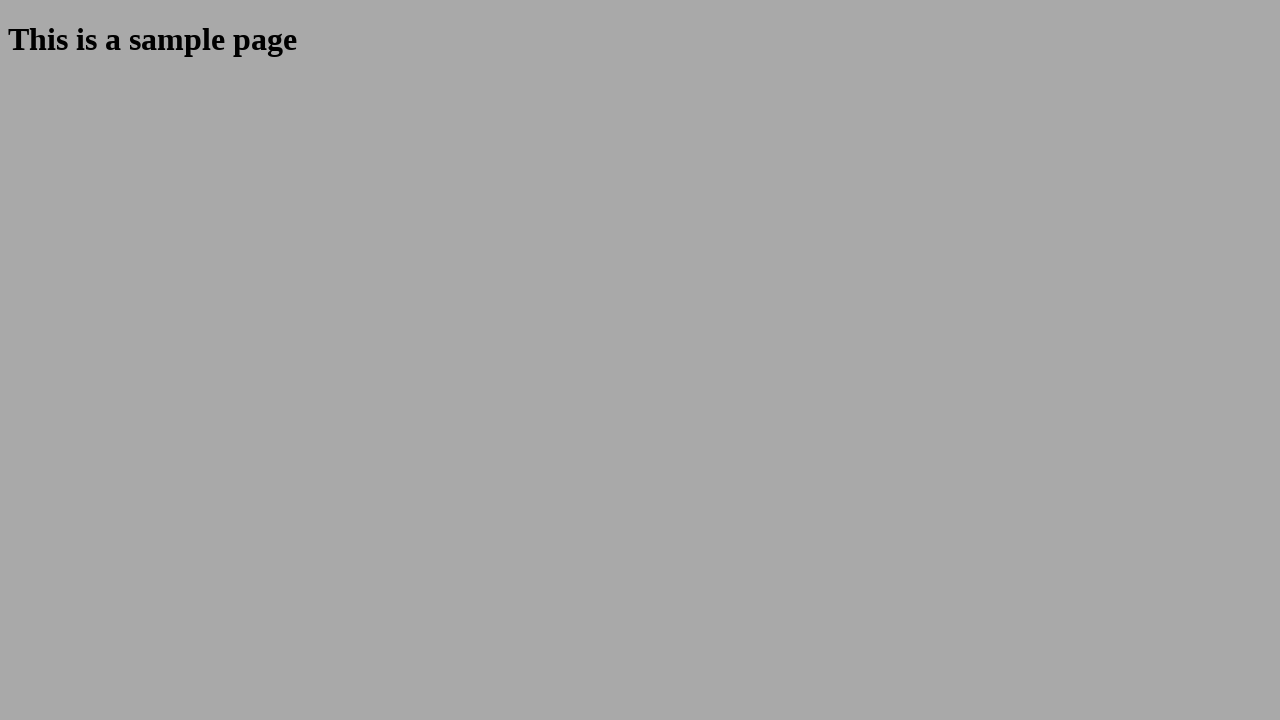

Closed the new tab
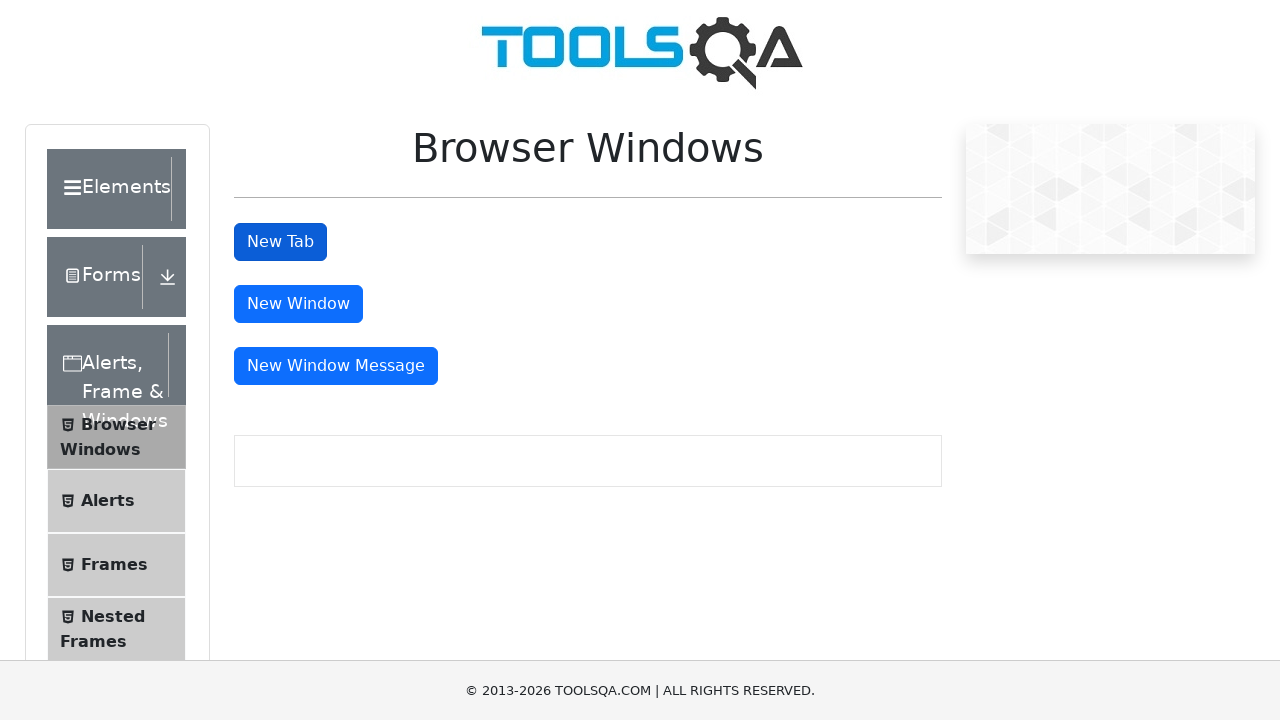

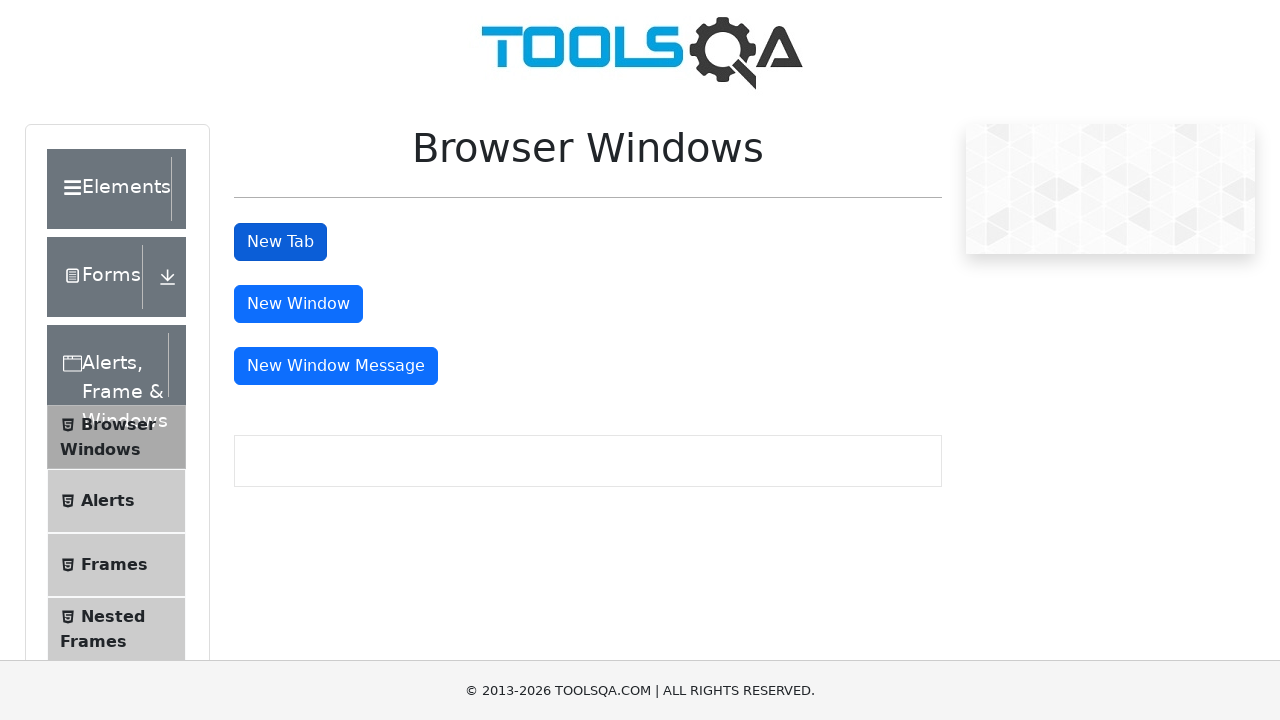